Tests modal dialog functionality by clicking a button to open a small modal and verifying it displays

Starting URL: https://demoqa.com/modal-dialogs

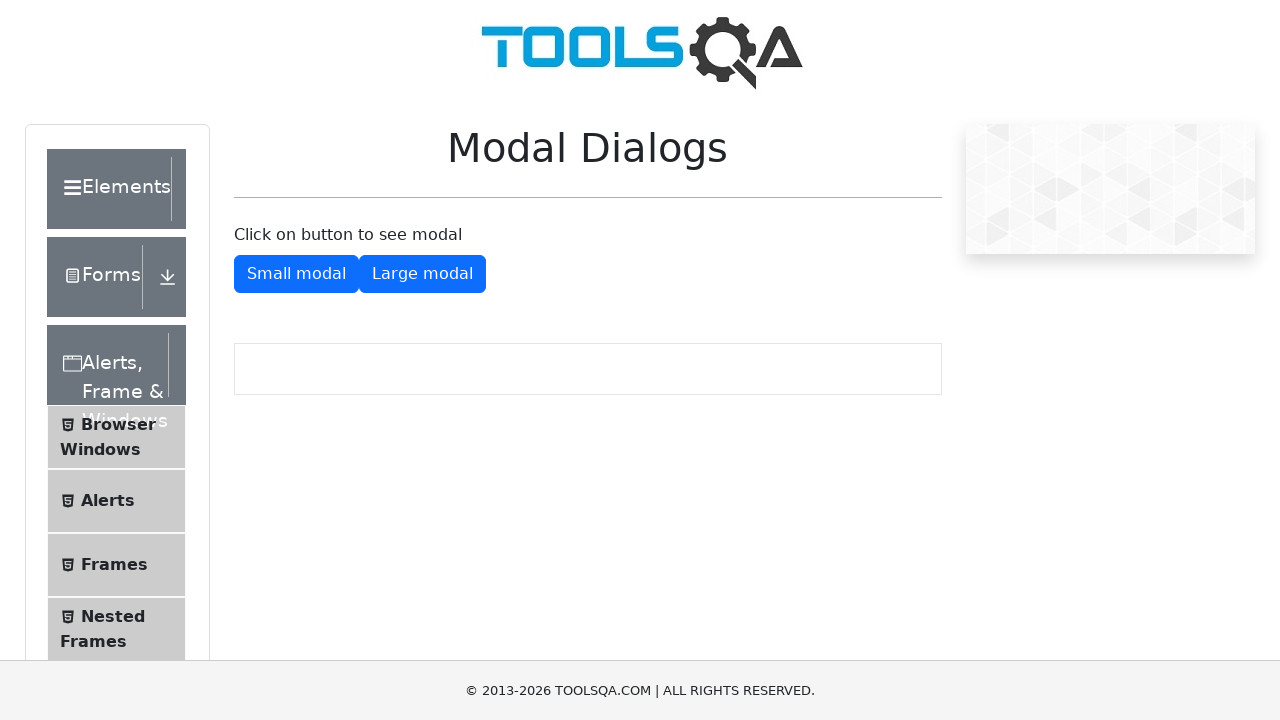

Clicked button to open small modal at (296, 274) on #showSmallModal
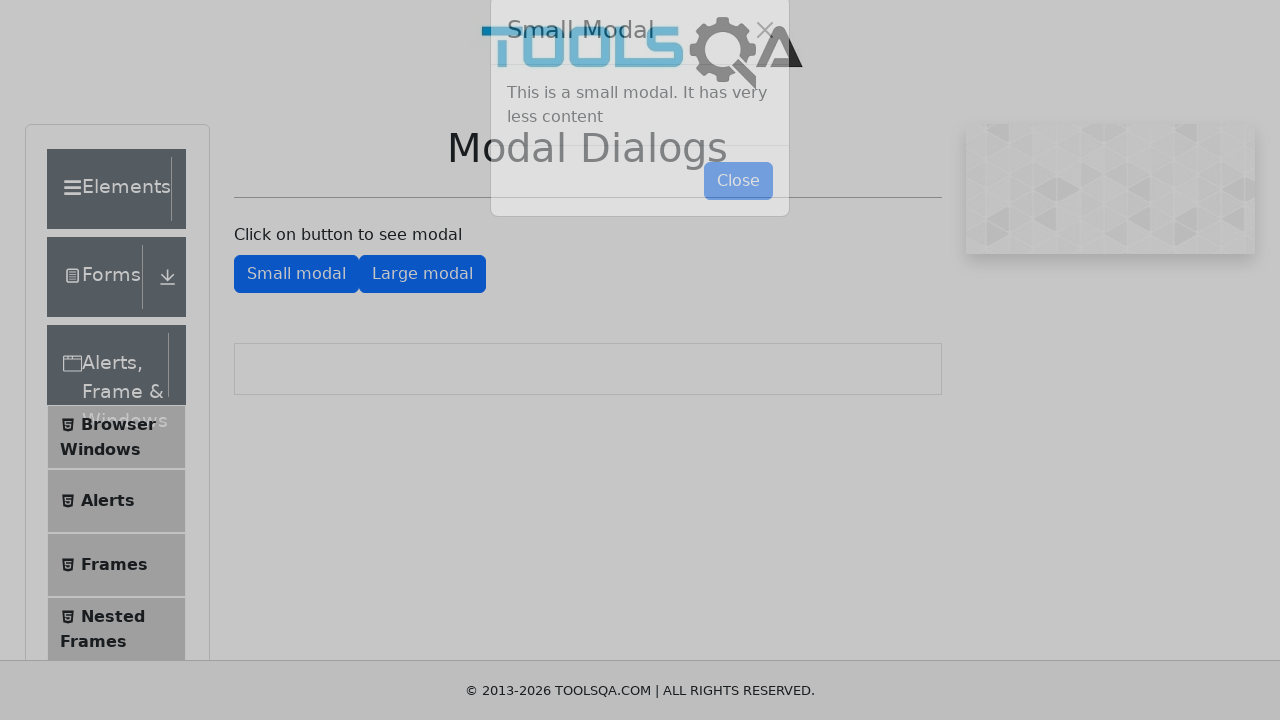

Small modal appeared and is now visible
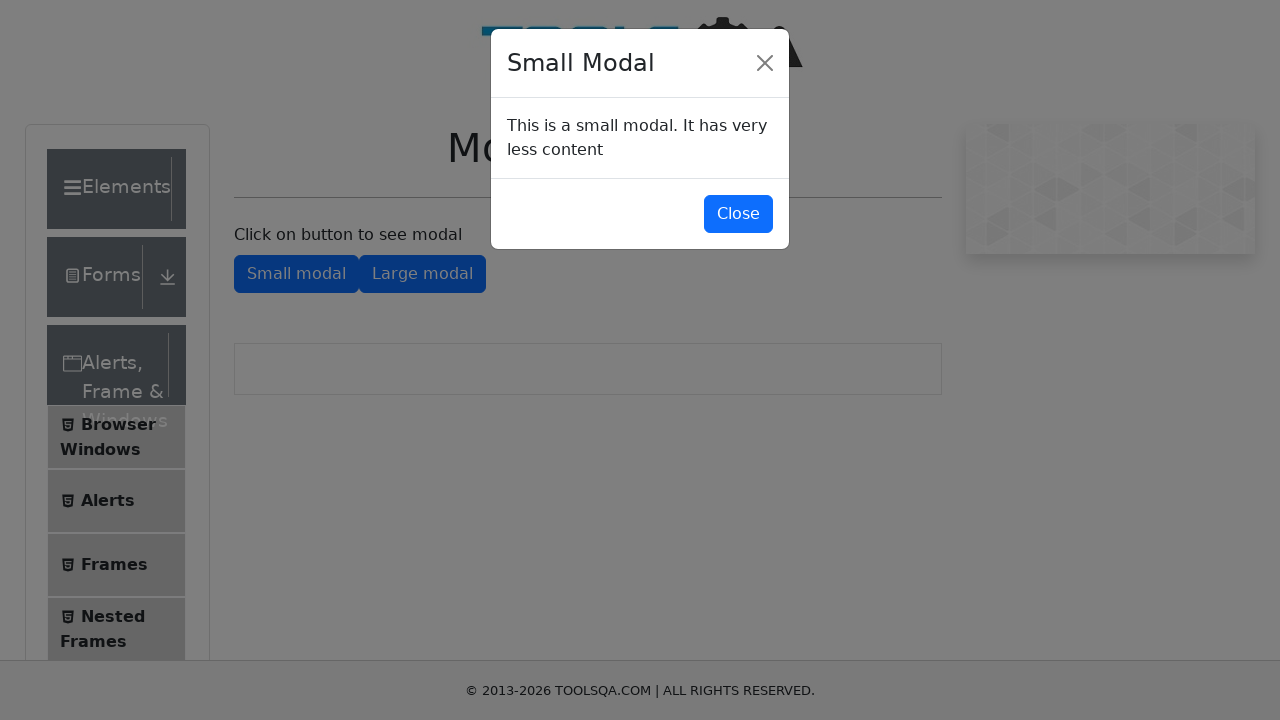

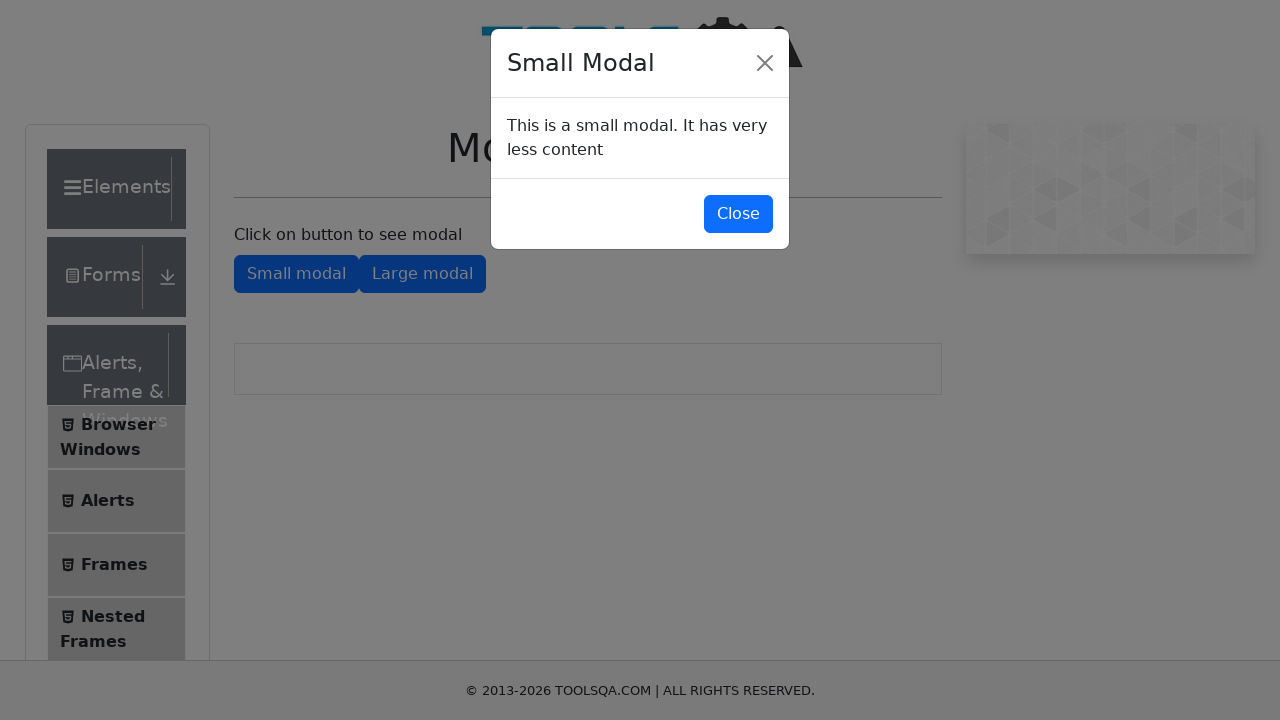